Tests the search functionality on an e-commerce site by searching for "ber" products, verifying the count, and adding them to cart

Starting URL: https://rahulshettyacademy.com/seleniumPractise/#/

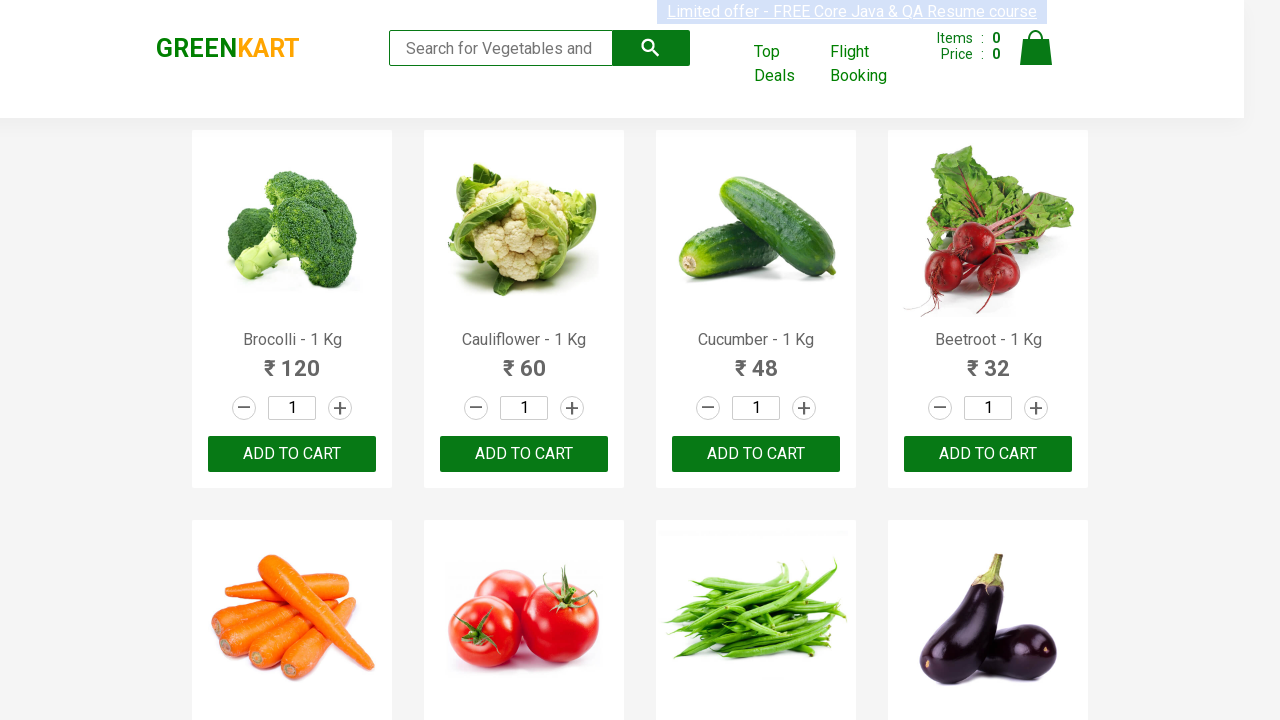

Filled search field with 'ber' on input.search-keyword
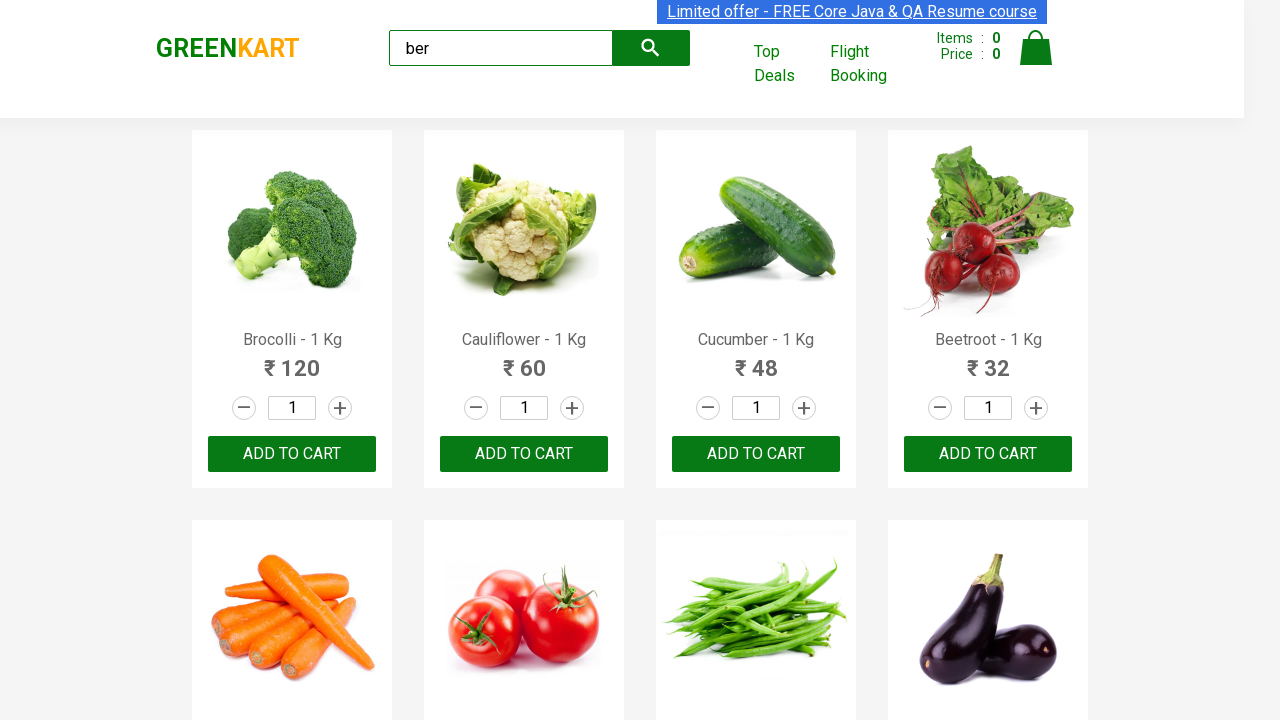

Waited 4 seconds for search results to update
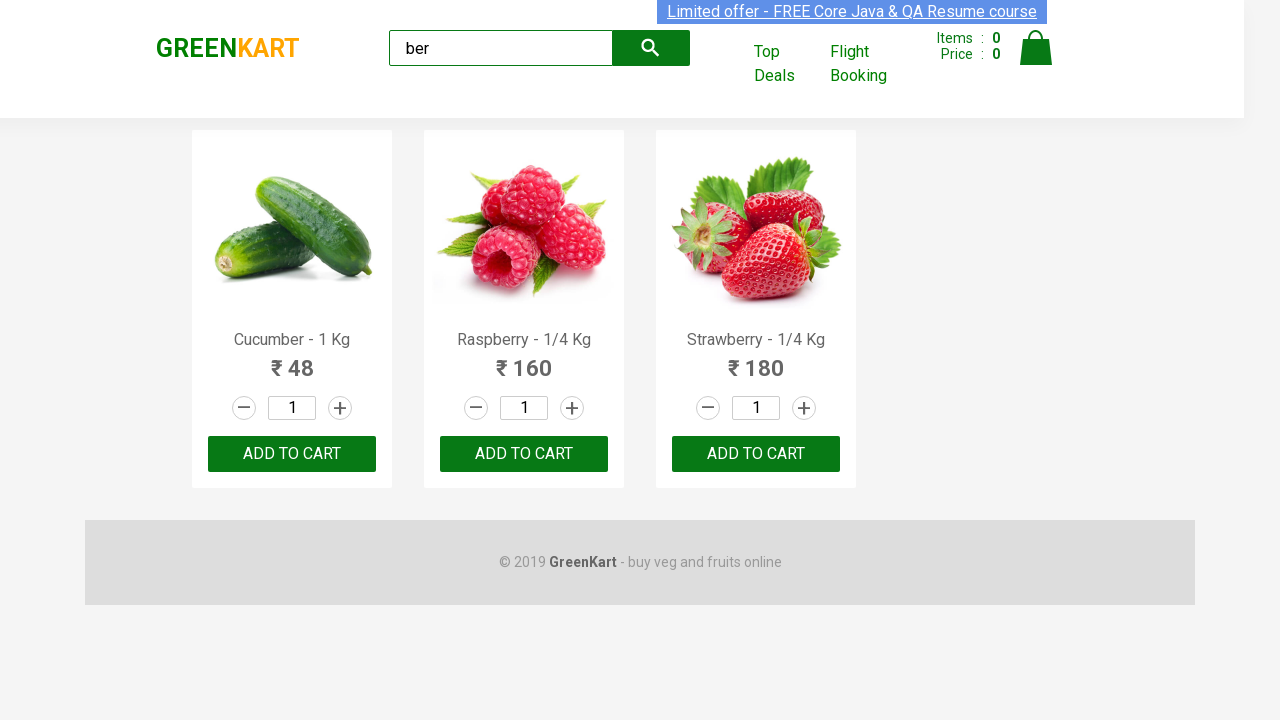

Retrieved 3 product elements from the page
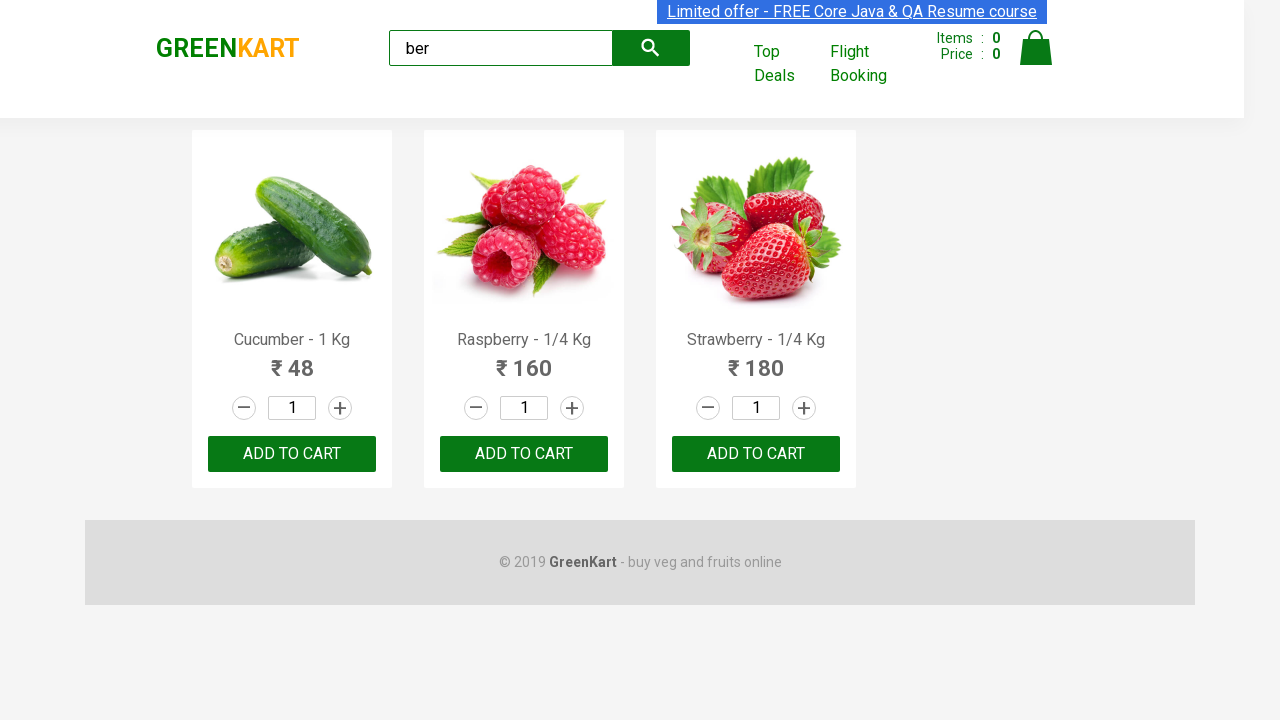

Verified that exactly 3 products are displayed
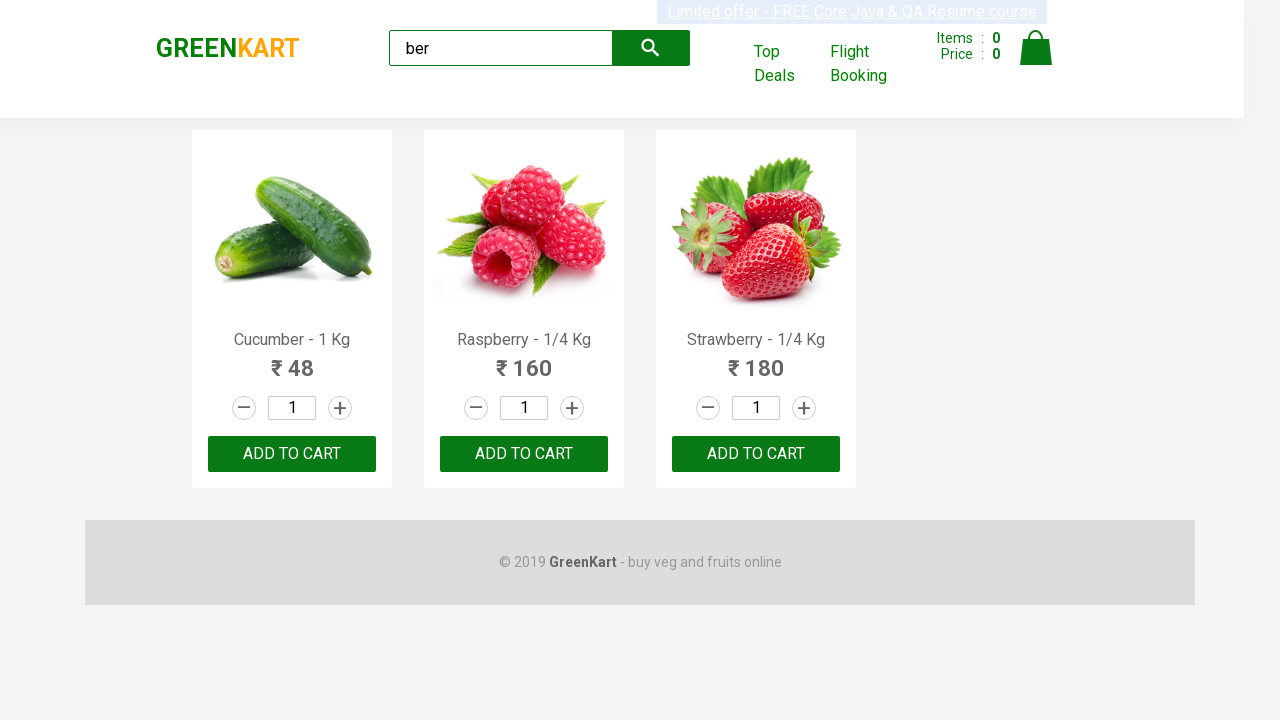

Retrieved 3 'Add to Cart' buttons
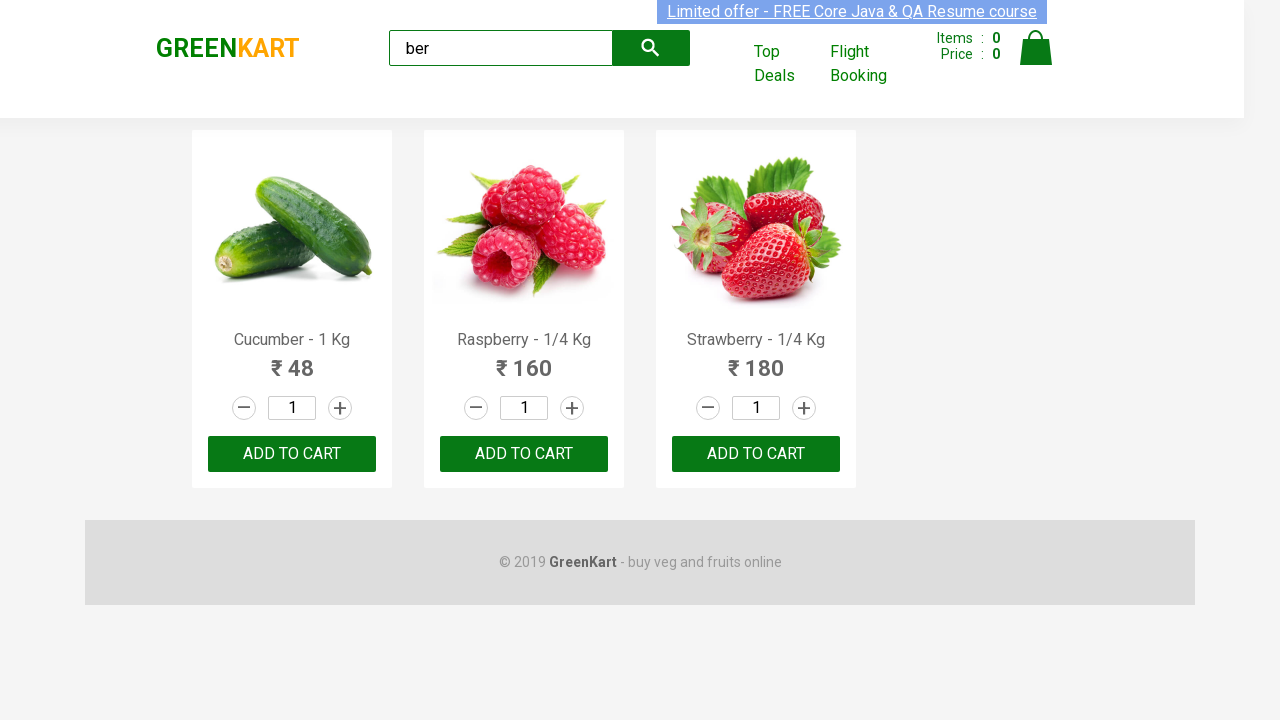

Retrieved product name: 'Cucumber - 1 Kg'
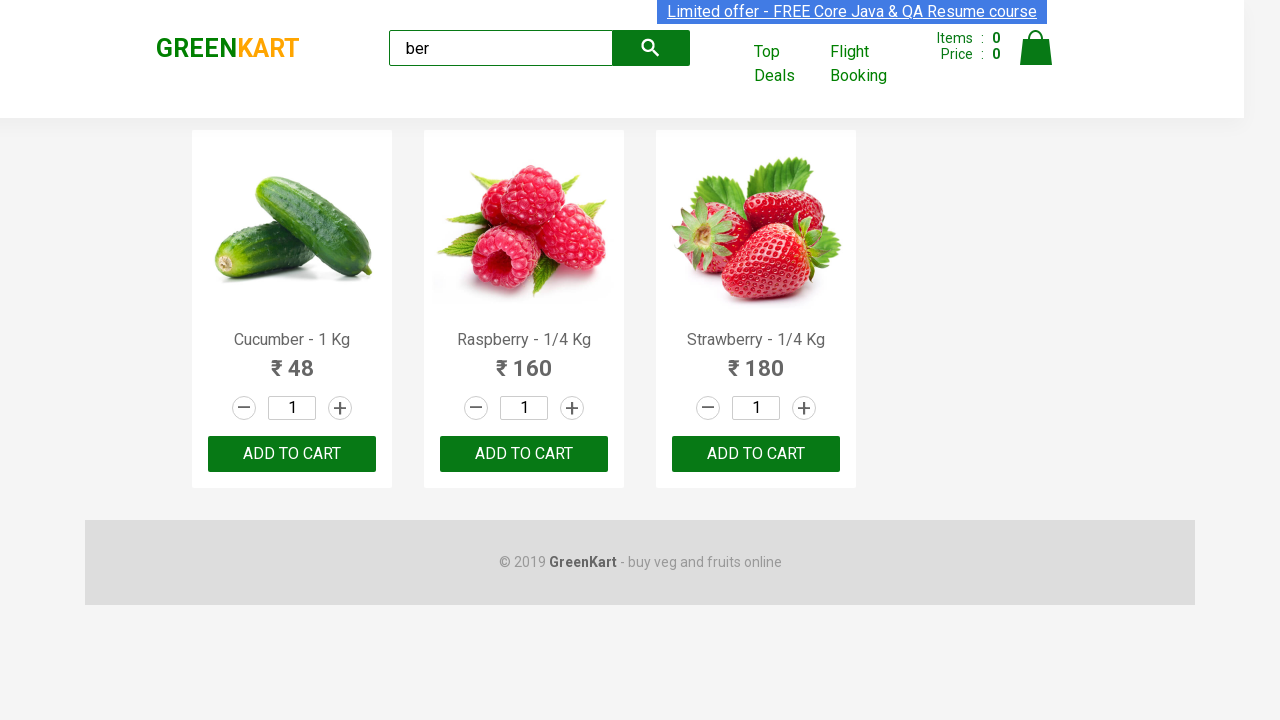

Clicked 'Add to Cart' button for product: 'Cucumber - 1 Kg' at (292, 454) on xpath=//div[@class='product-action']/button >> nth=0
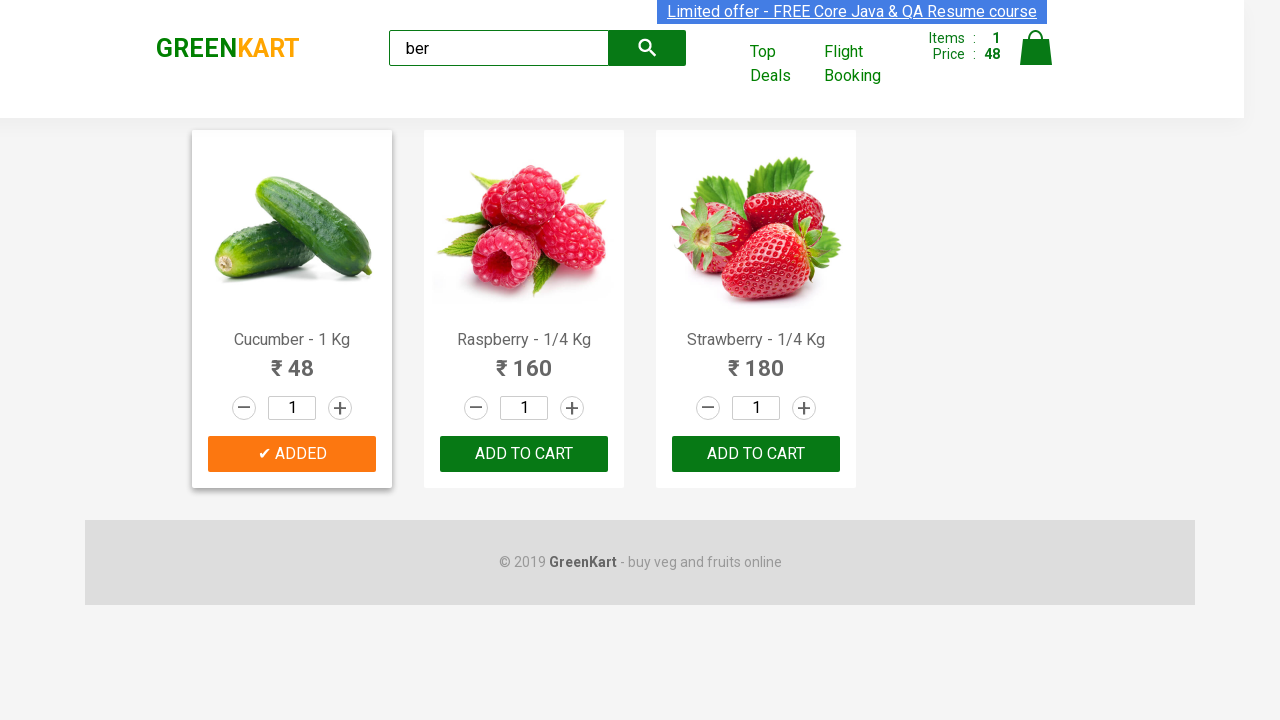

Retrieved product name: 'Raspberry - 1/4 Kg'
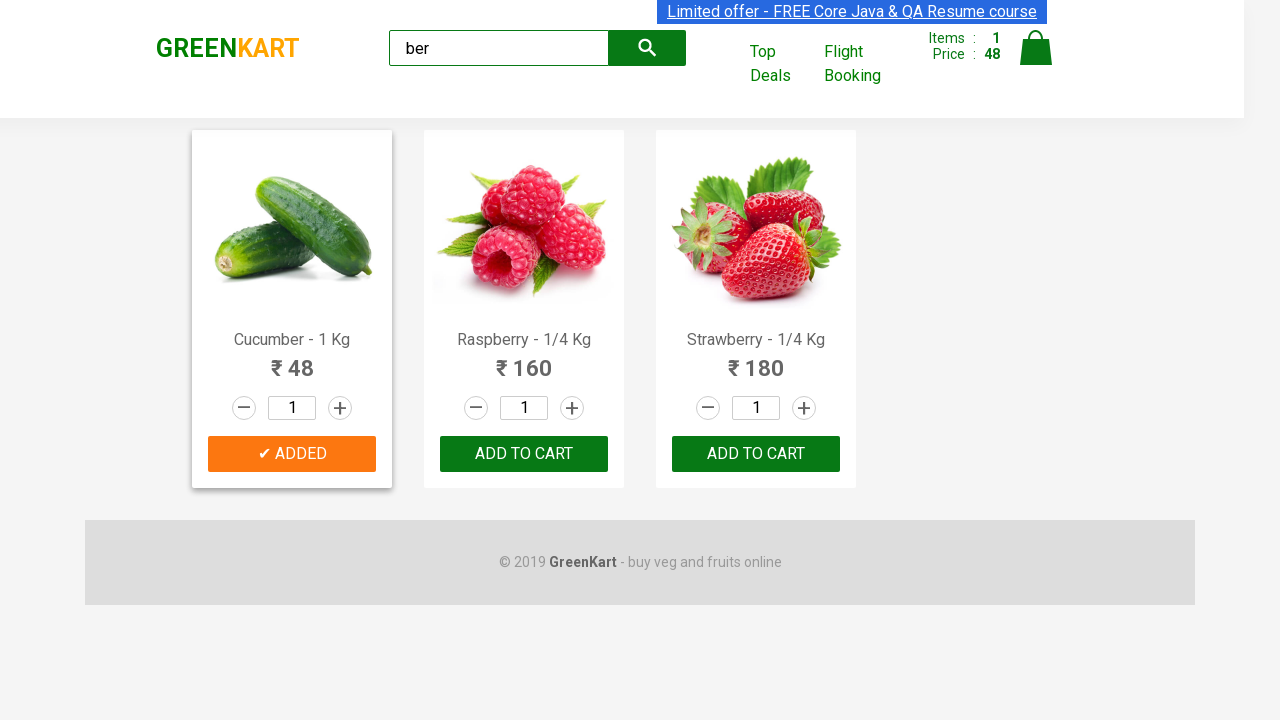

Clicked 'Add to Cart' button for product: 'Raspberry - 1/4 Kg' at (524, 454) on xpath=//div[@class='product-action']/button >> nth=1
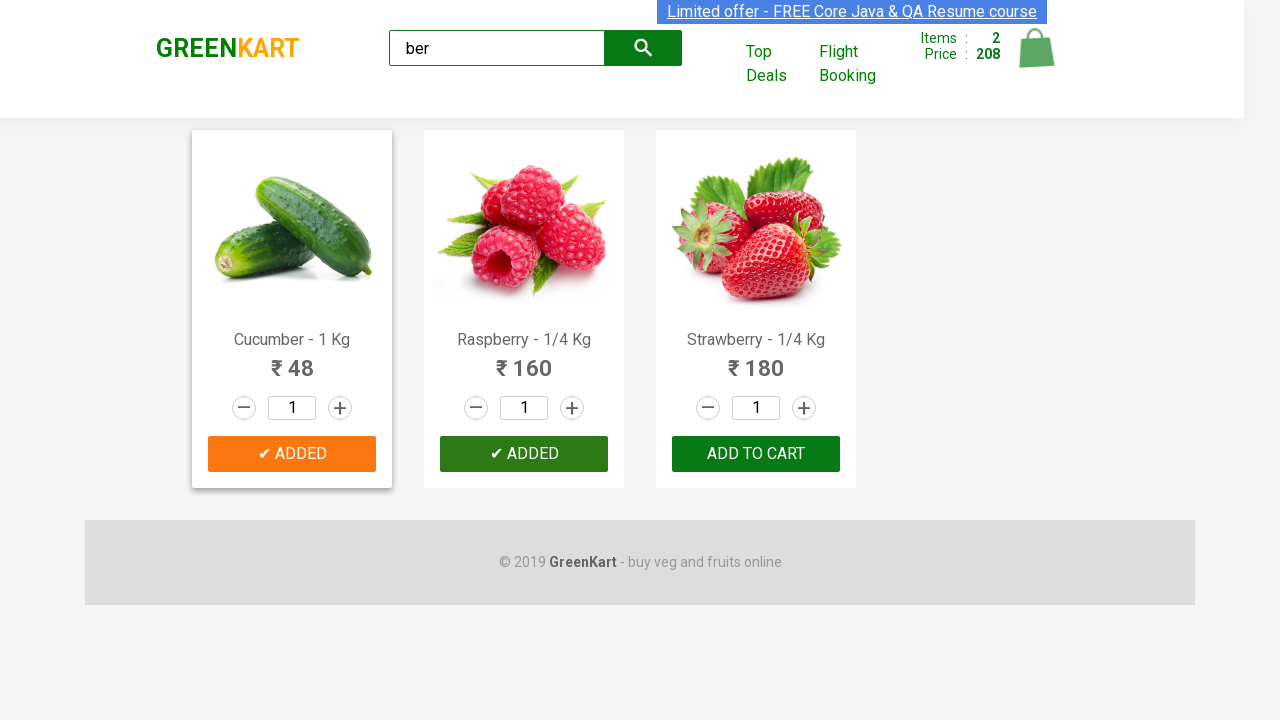

Retrieved product name: 'Strawberry - 1/4 Kg'
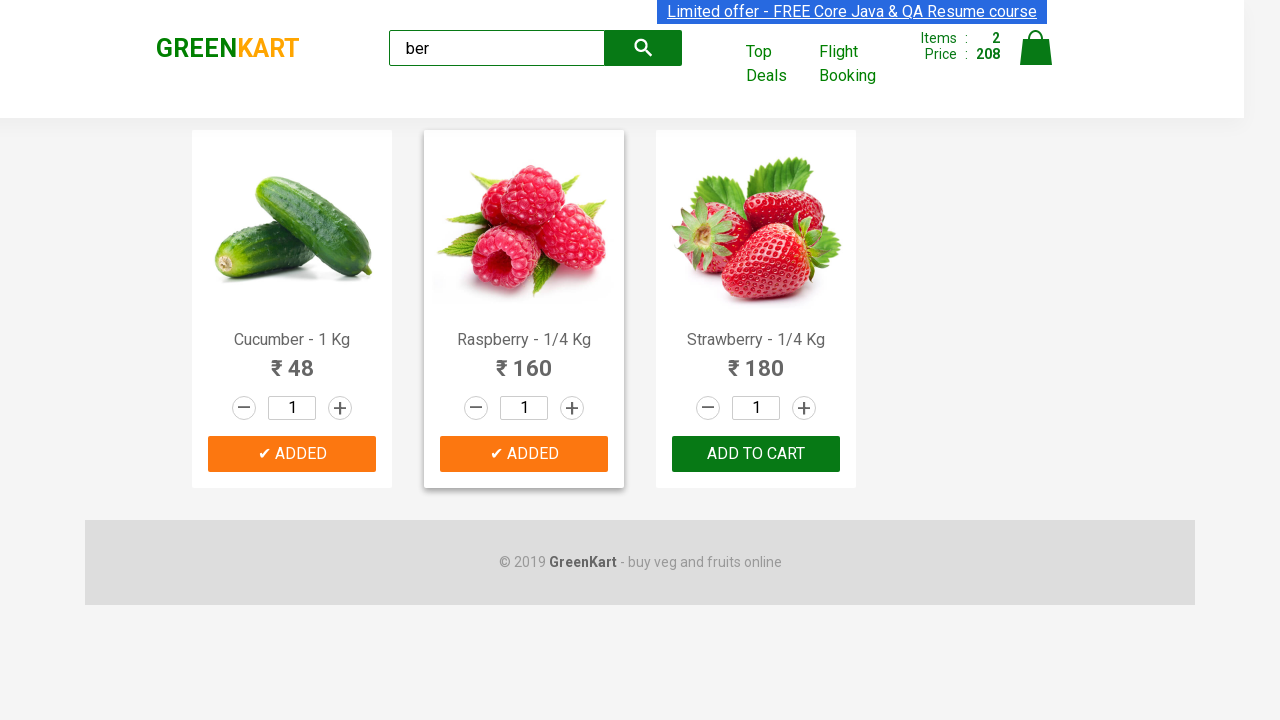

Clicked 'Add to Cart' button for product: 'Strawberry - 1/4 Kg' at (756, 454) on xpath=//div[@class='product-action']/button >> nth=2
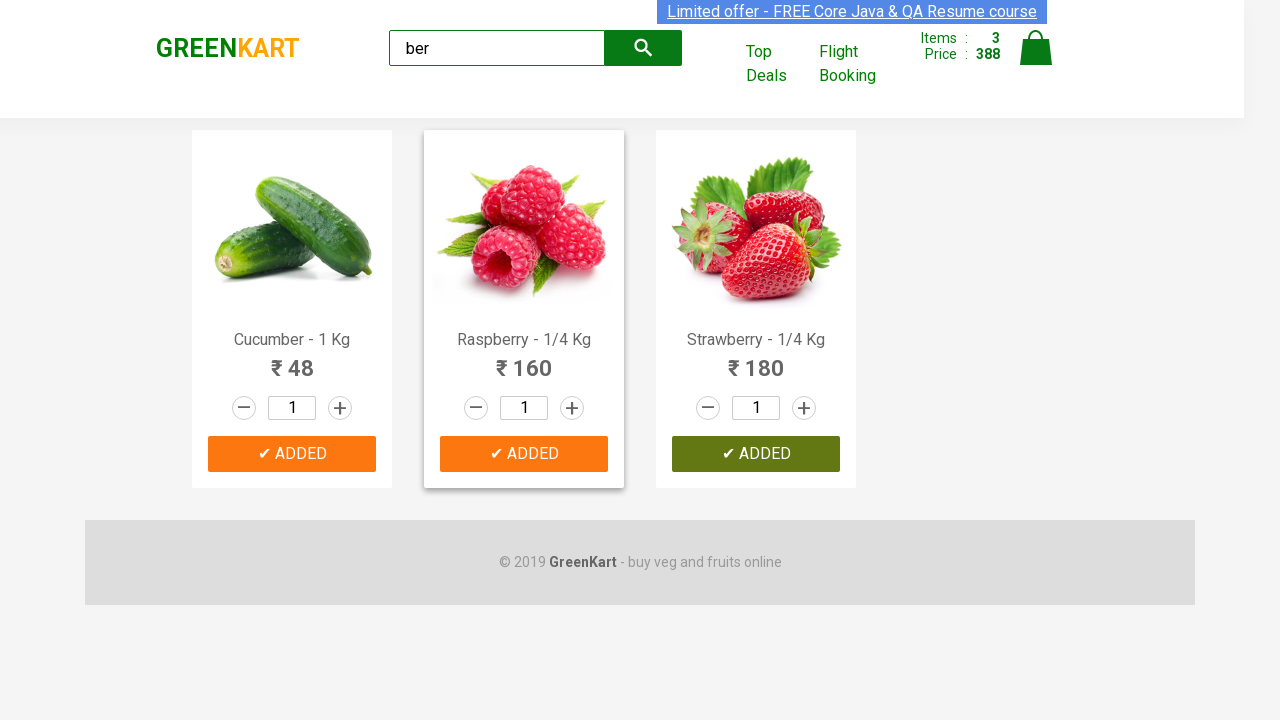

Printed product names: ['Cucumber - 1 Kg', 'Raspberry - 1/4 Kg', 'Strawberry - 1/4 Kg']
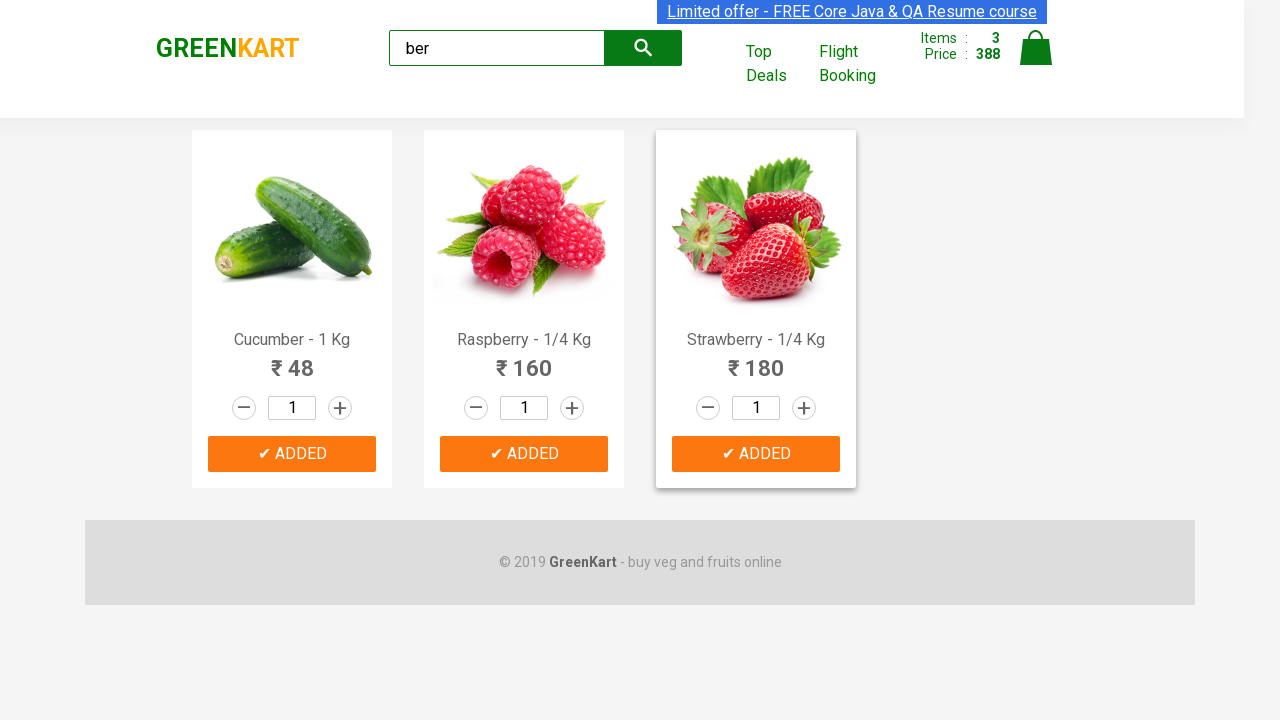

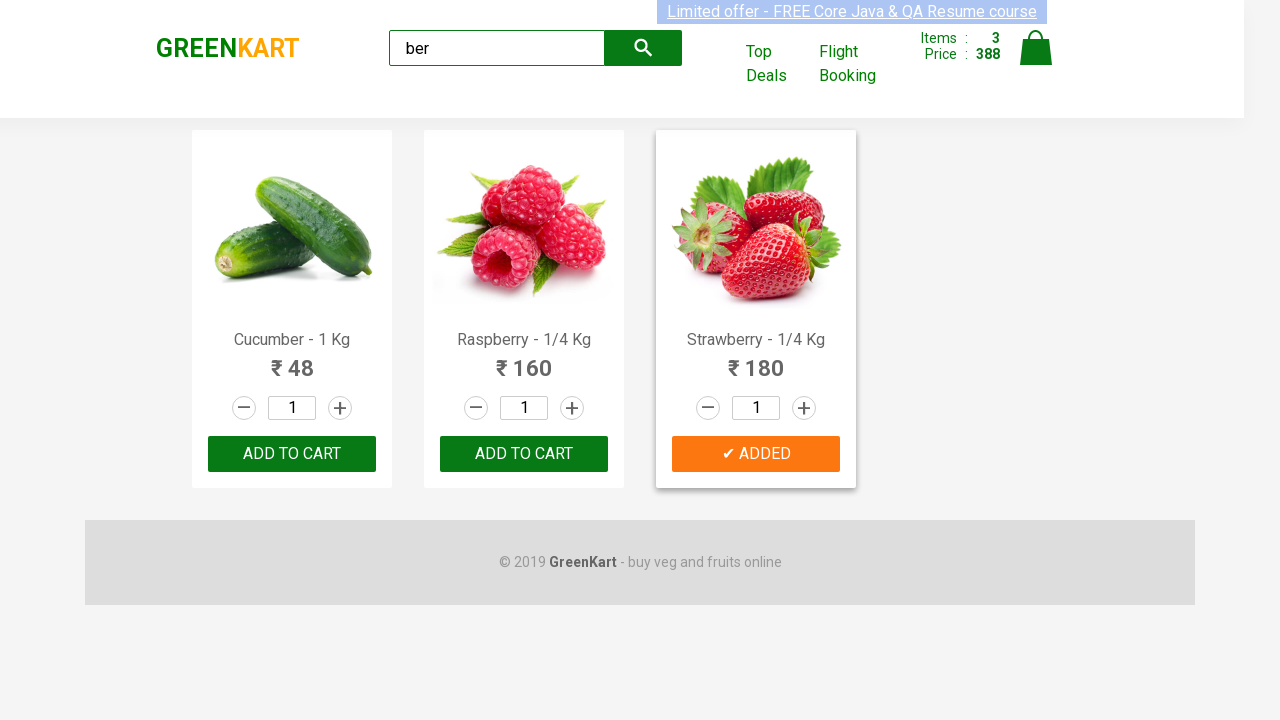